Tests e-commerce add to cart functionality by finding specific products (Carrot, Tomato, Cucumber) and adding them to the cart, then clicking the cart icon to view cart contents

Starting URL: https://rahulshettyacademy.com/seleniumPractise/#/

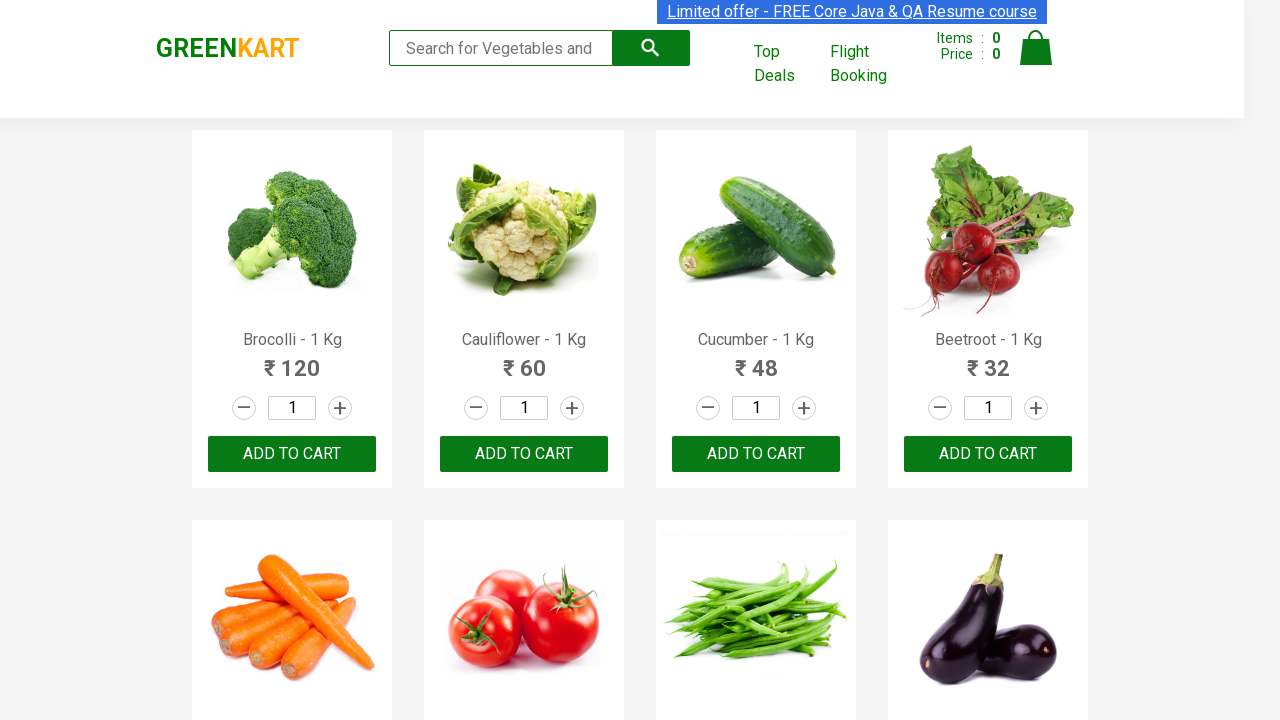

Waited for product names to load
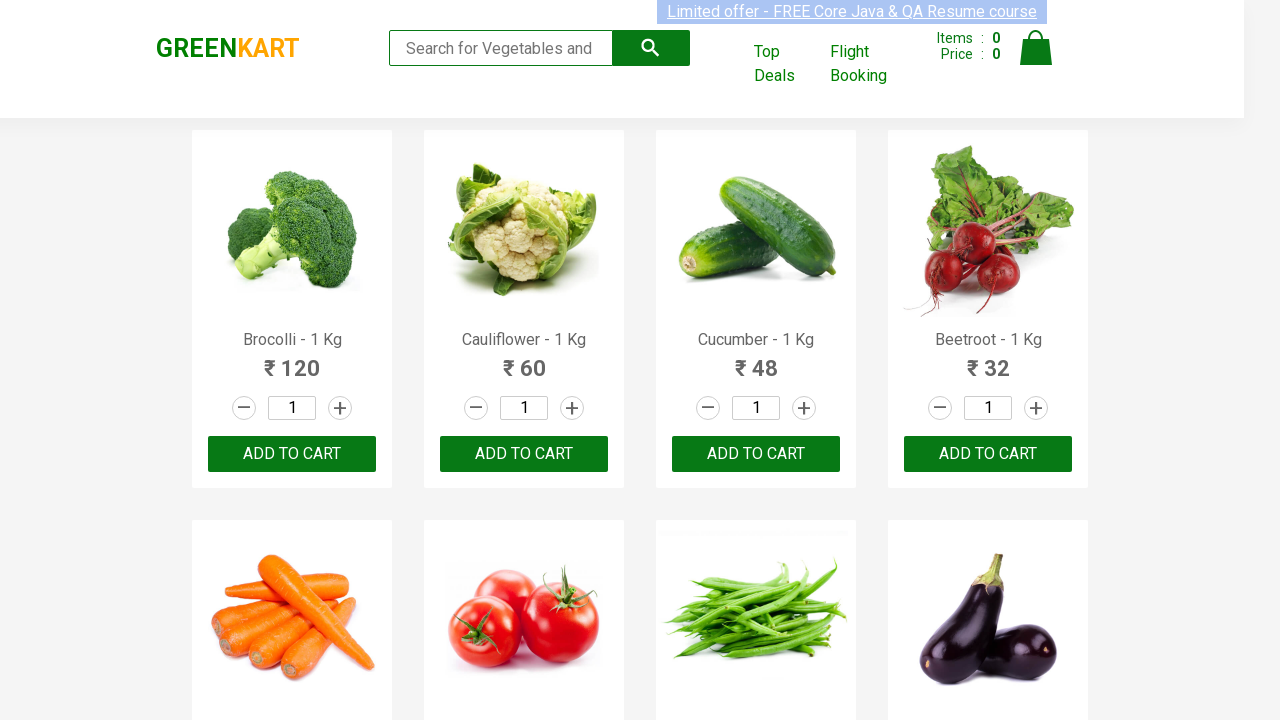

Retrieved all product elements from the page
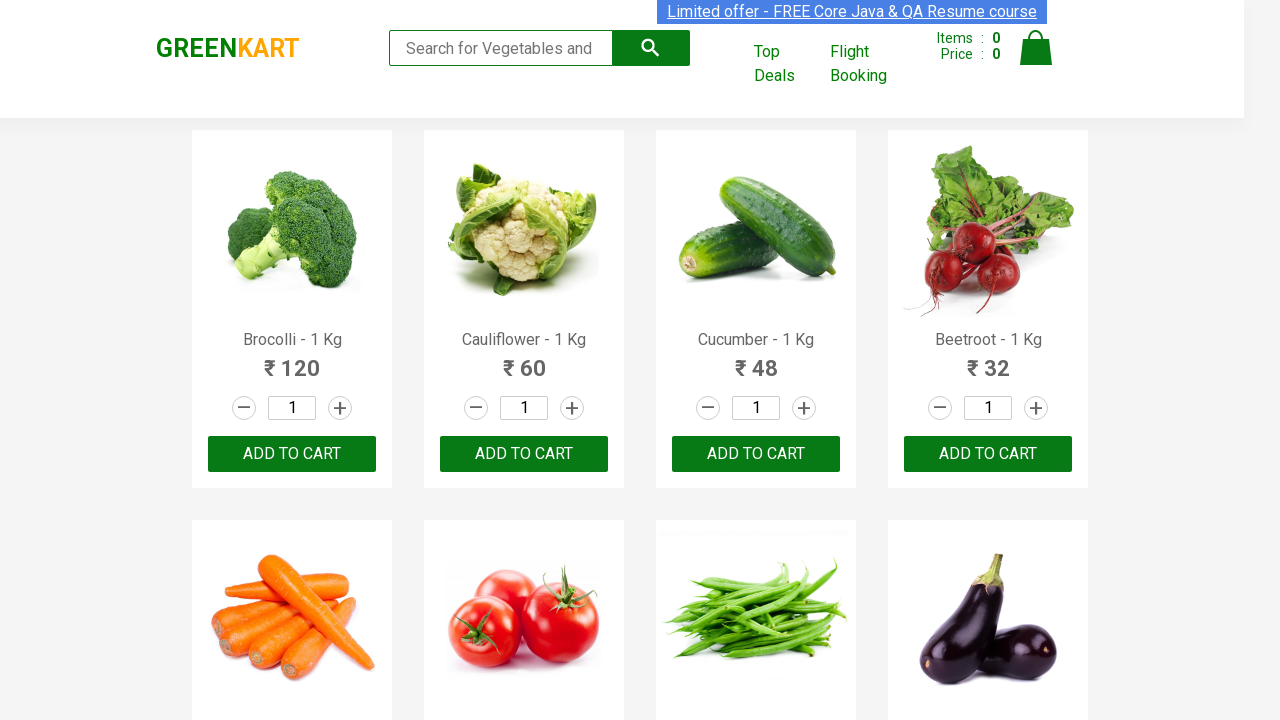

Clicked ADD TO CART button for Cucumber at (756, 454) on xpath=//button[.='ADD TO CART'] >> nth=2
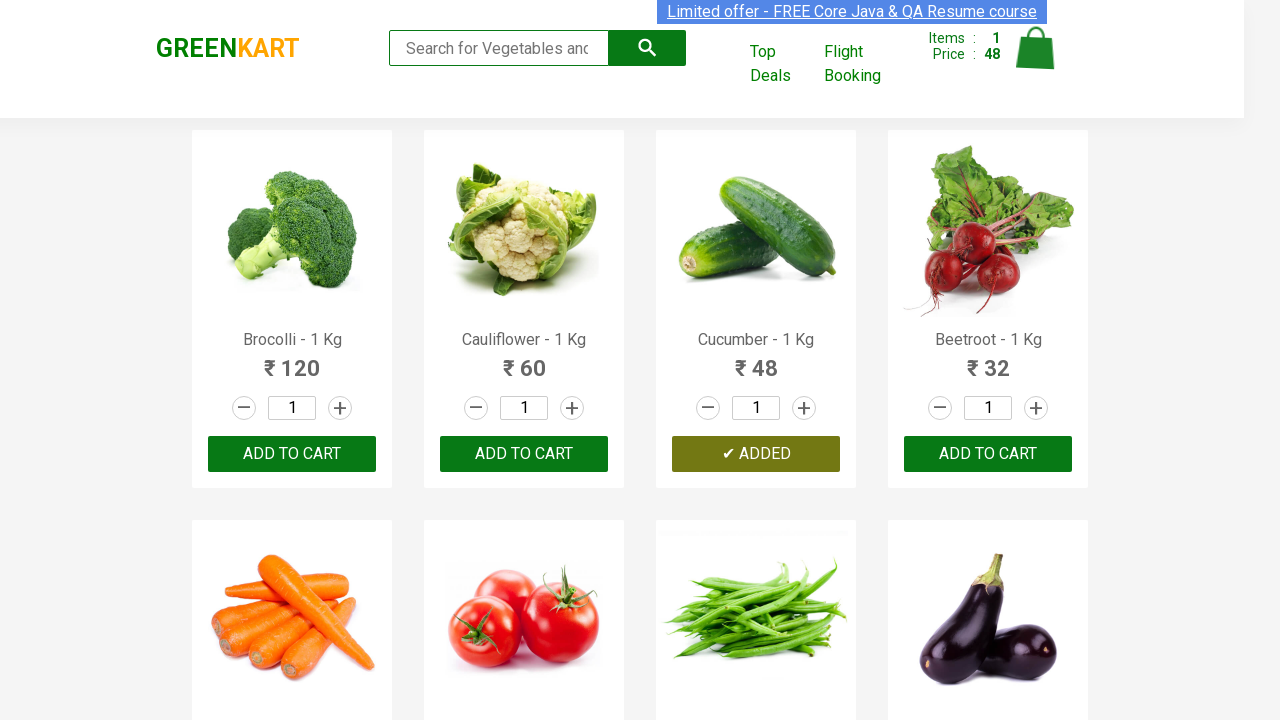

Waited 1 second before adding next item
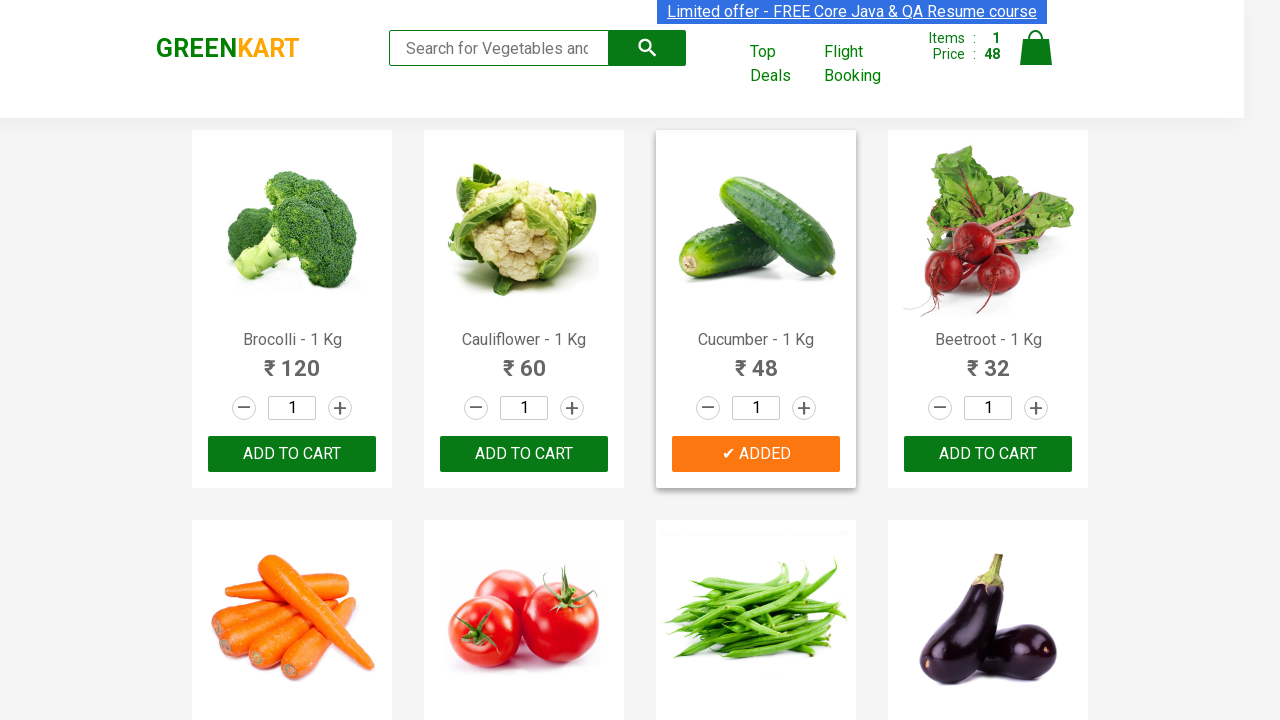

Clicked ADD TO CART button for Carrot at (524, 360) on xpath=//button[.='ADD TO CART'] >> nth=4
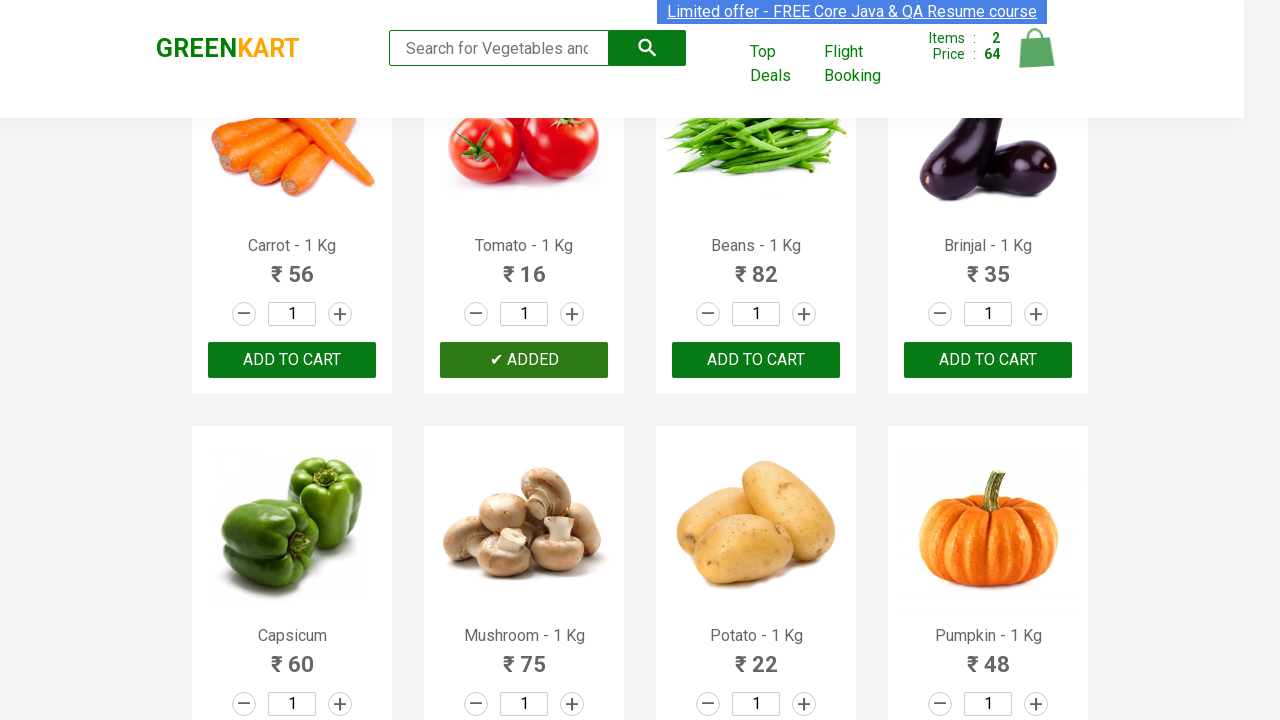

Waited 1 second before adding next item
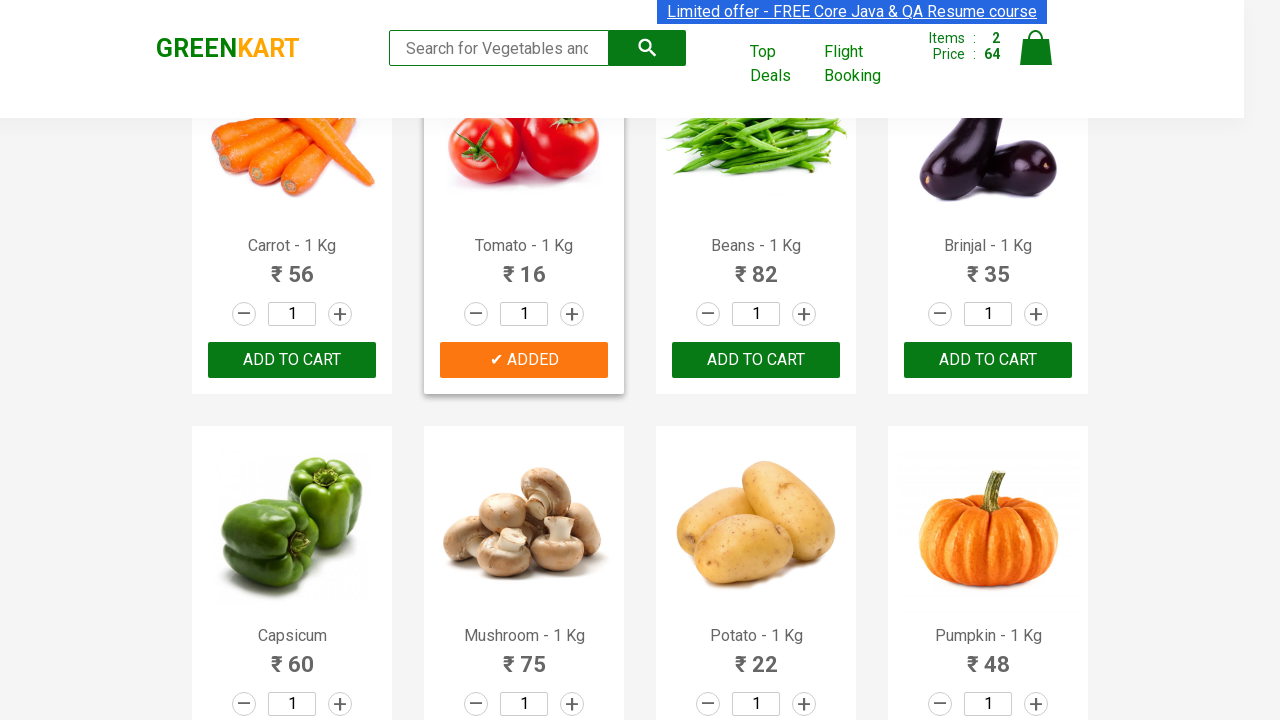

Clicked ADD TO CART button for Tomato at (756, 360) on xpath=//button[.='ADD TO CART'] >> nth=5
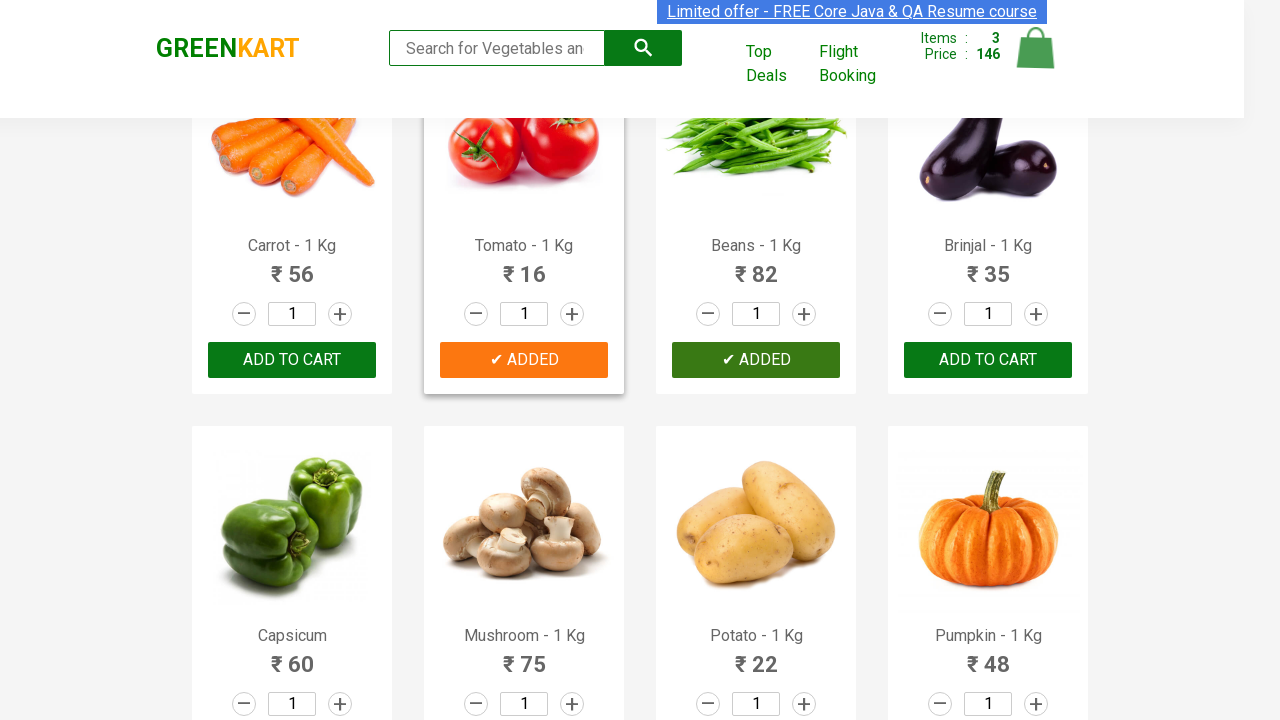

Waited 1 second before adding next item
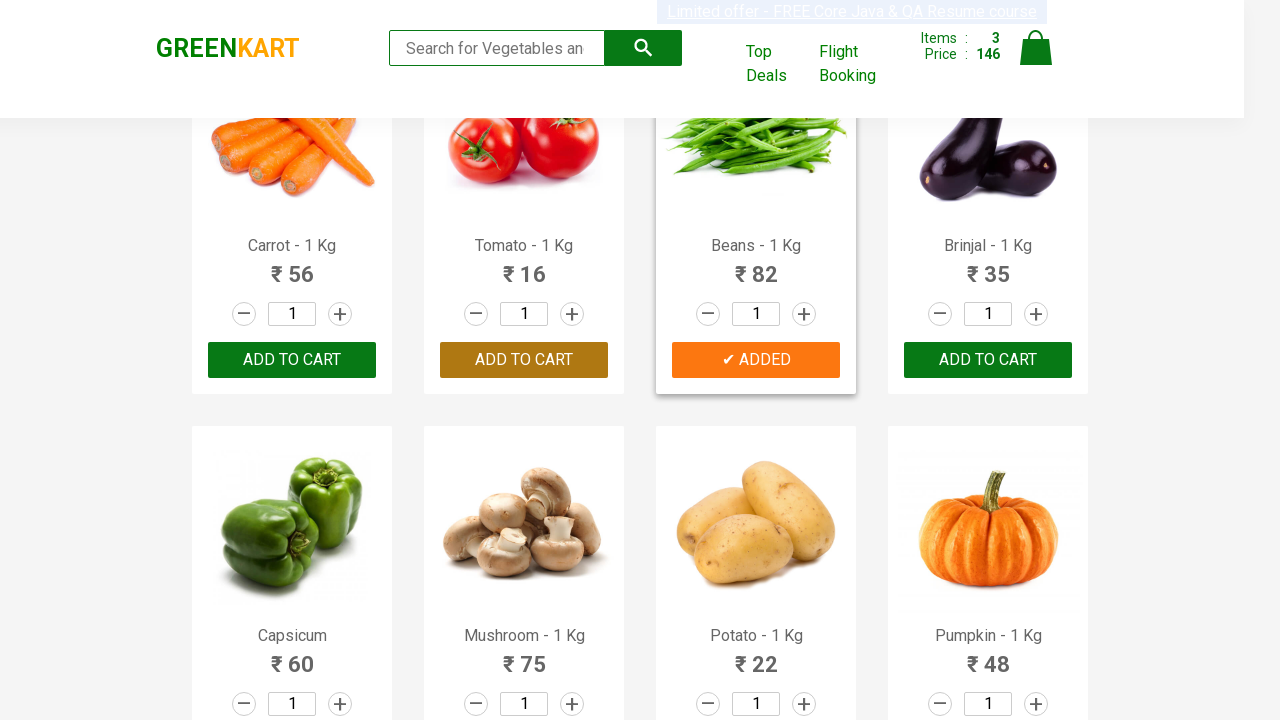

Clicked the cart icon to view cart contents at (1036, 48) on (//img[@alt='Cart'])[1]
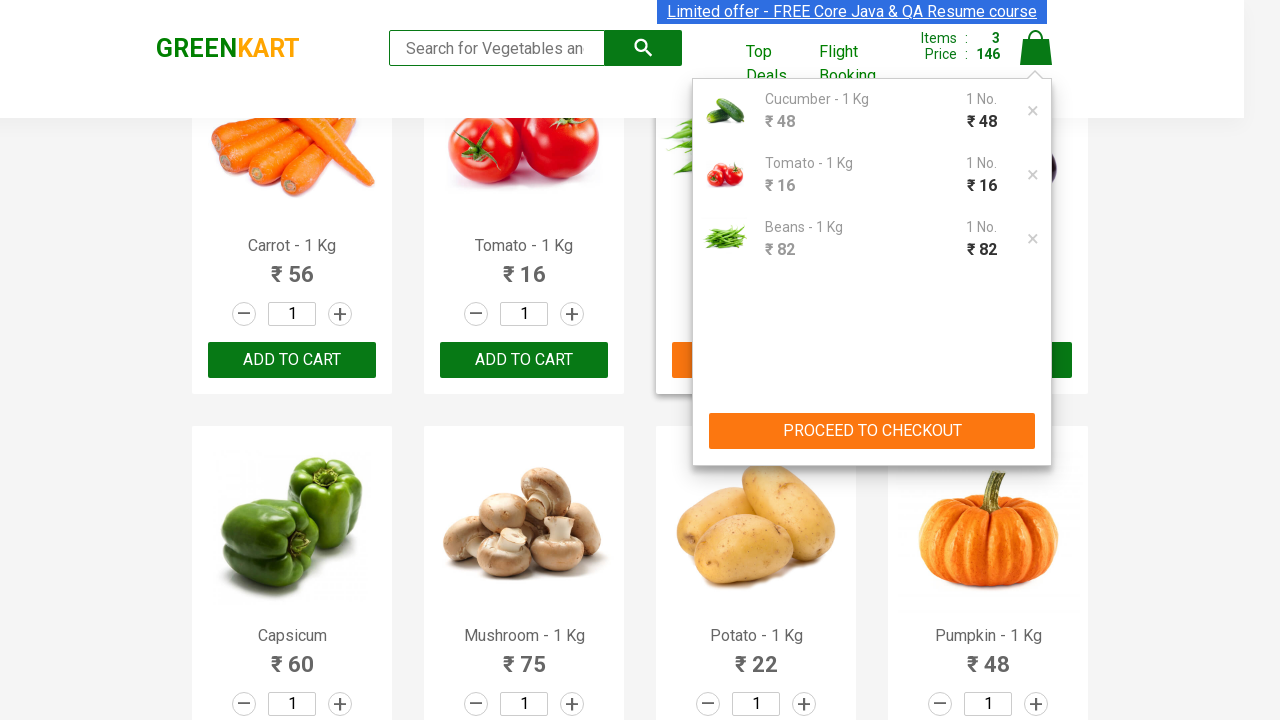

Waited for cart product information to be displayed
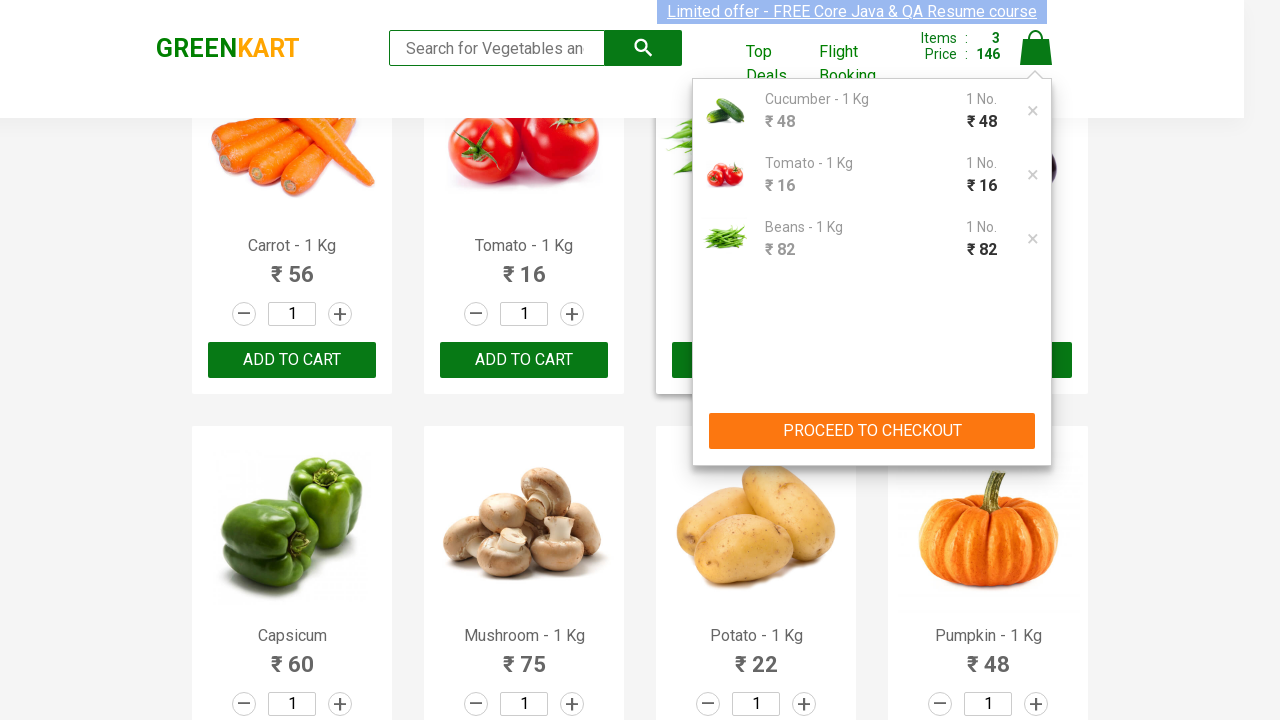

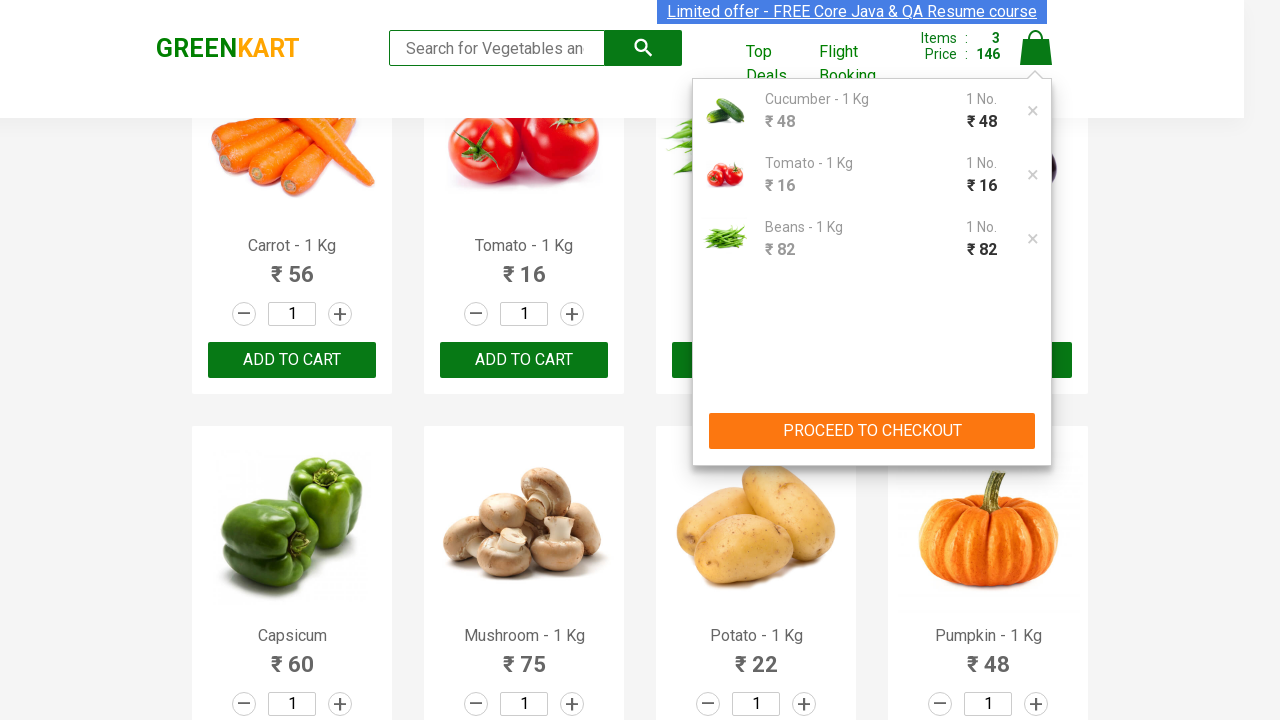